Tests dragging an element by positive X and Y offsets and verifies the element moves to the expected position

Starting URL: https://demoqa.com/dragabble

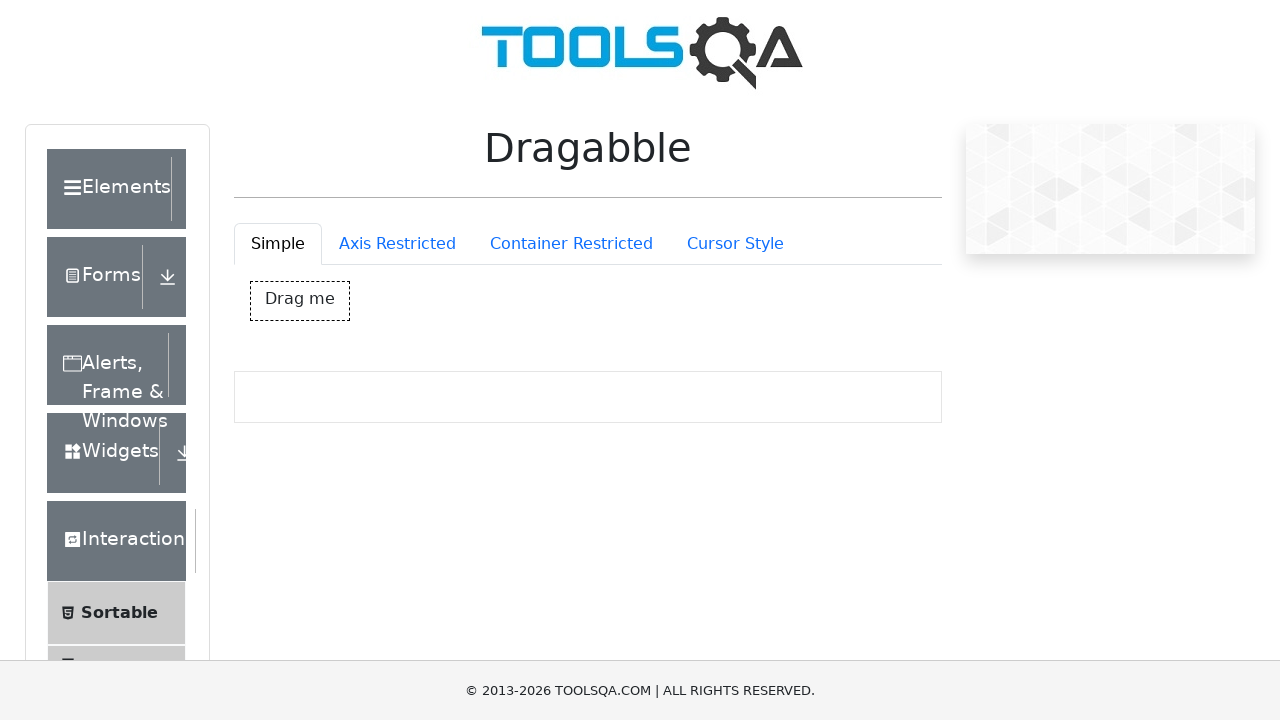

Waited for draggable element #dragBox to become visible
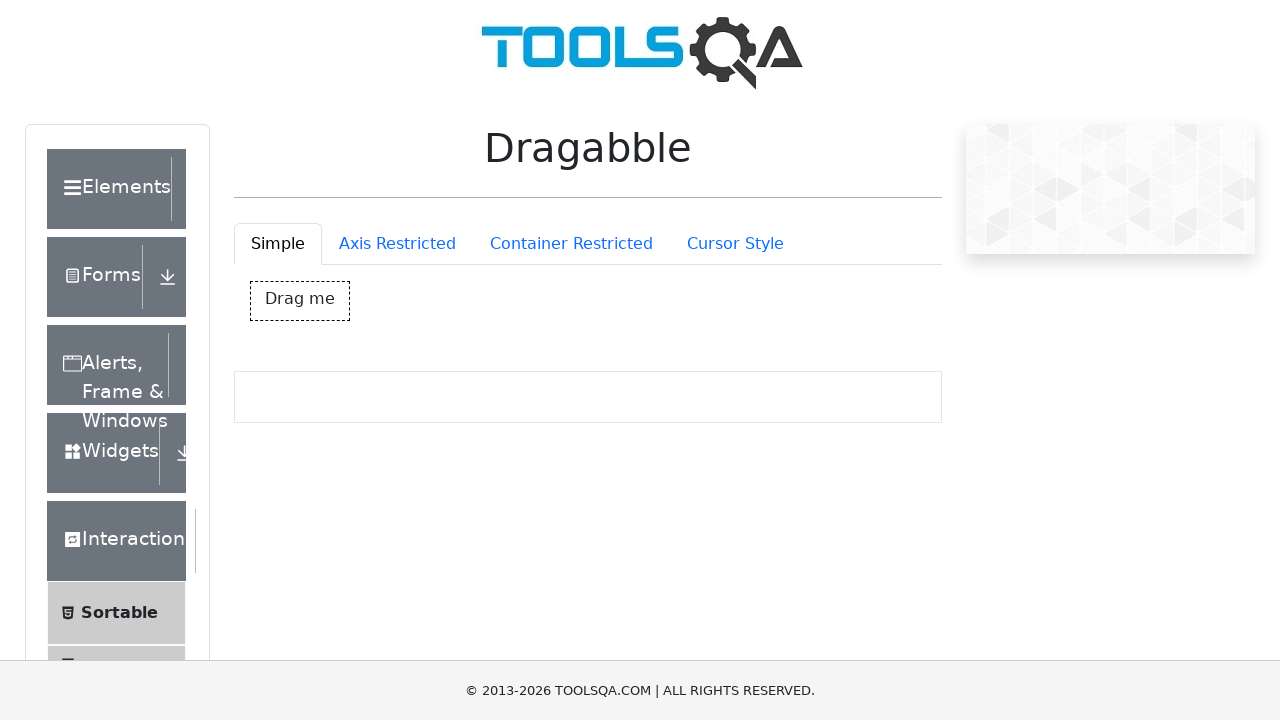

Retrieved initial bounding box of draggable element
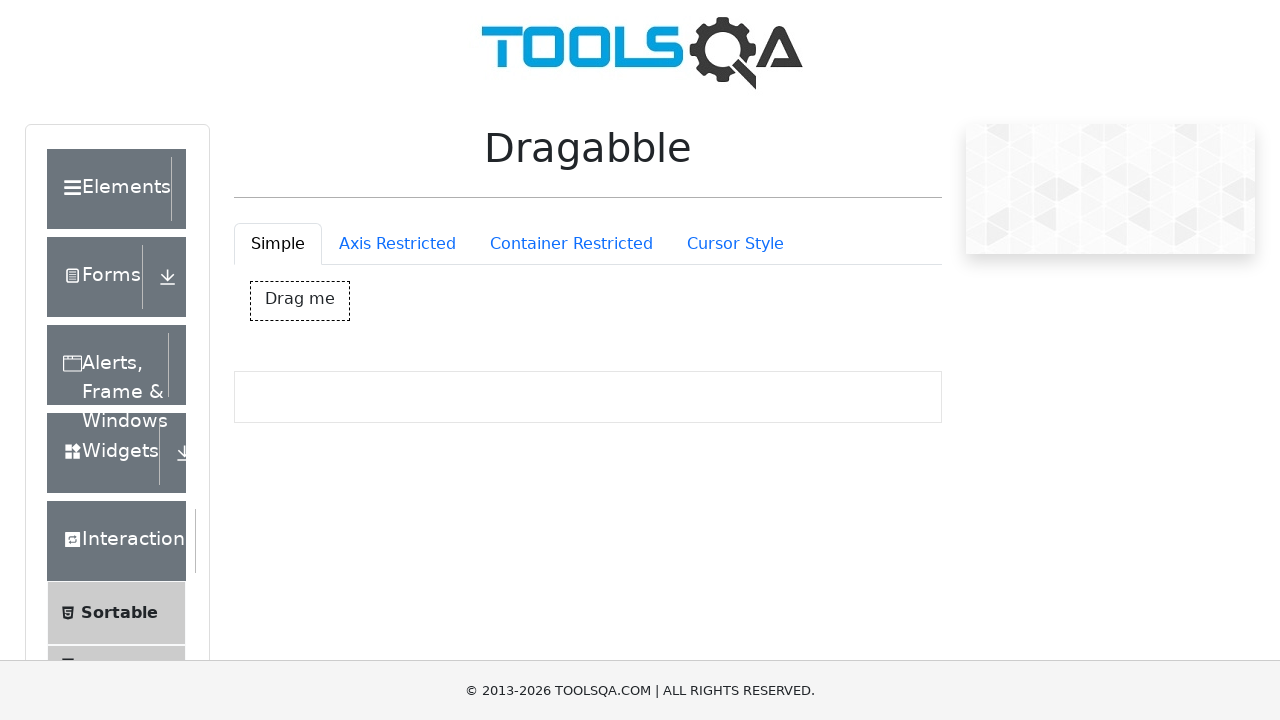

Dragged element by positive X and Y offsets (150, 50) at (401, 332)
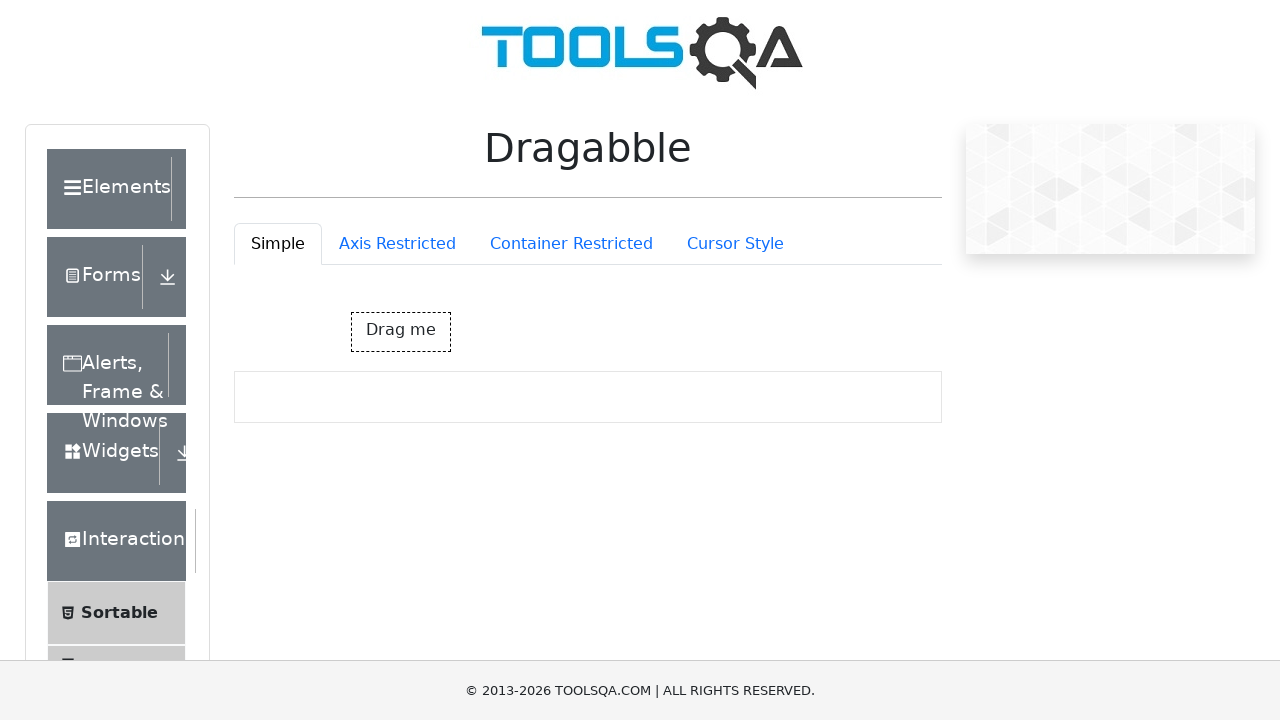

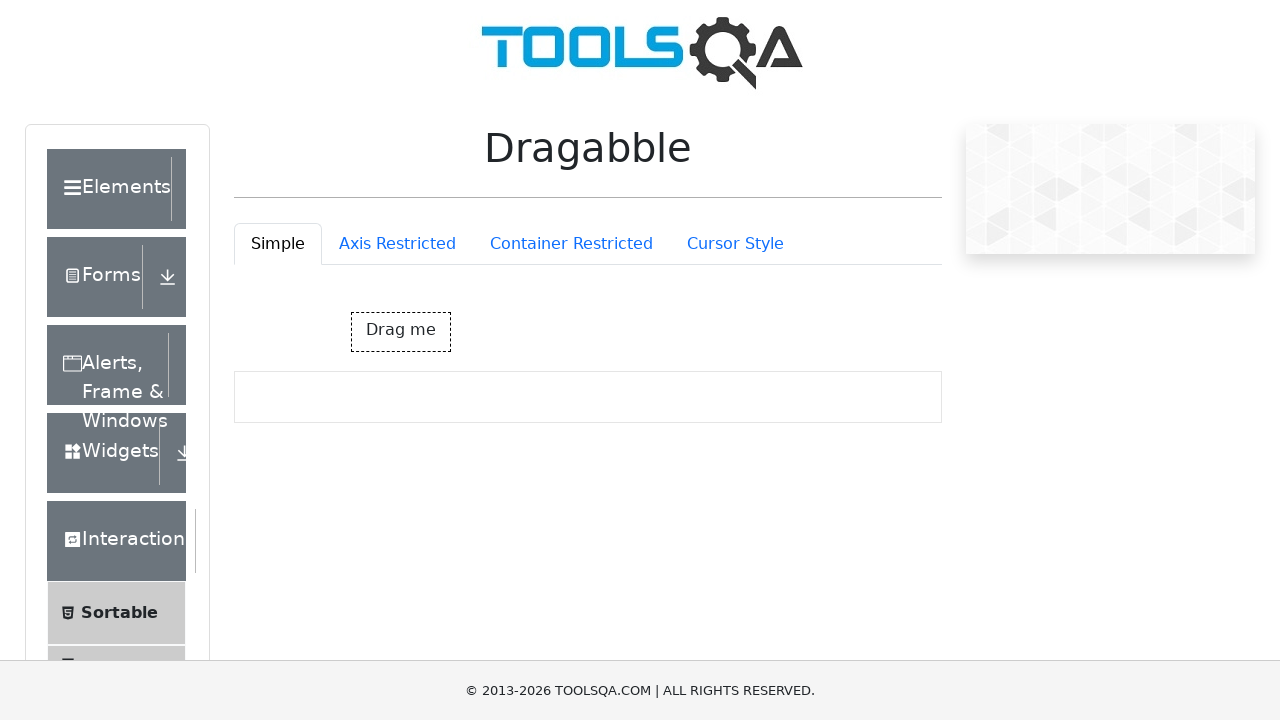